Navigates to the Ctrip trains booking website, maximizes the browser window, and scrolls down the page to view more content.

Starting URL: https://trains.ctrip.com/

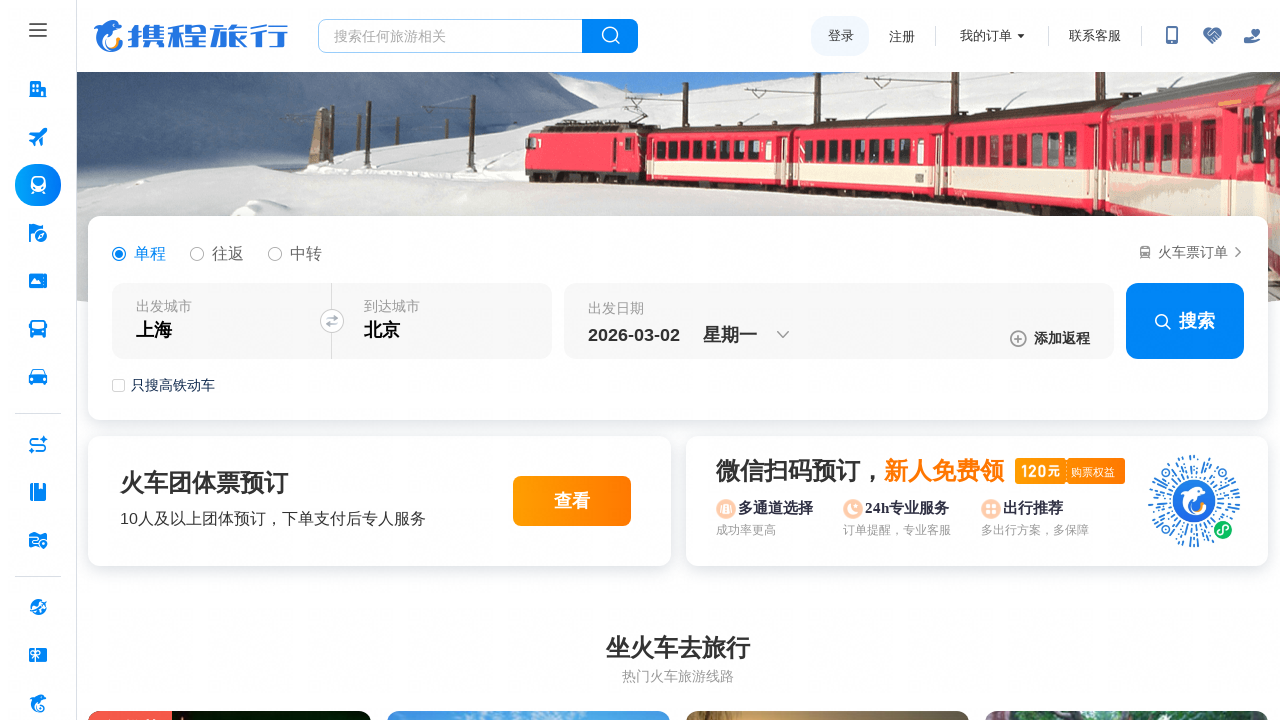

Navigated to Ctrip trains booking website
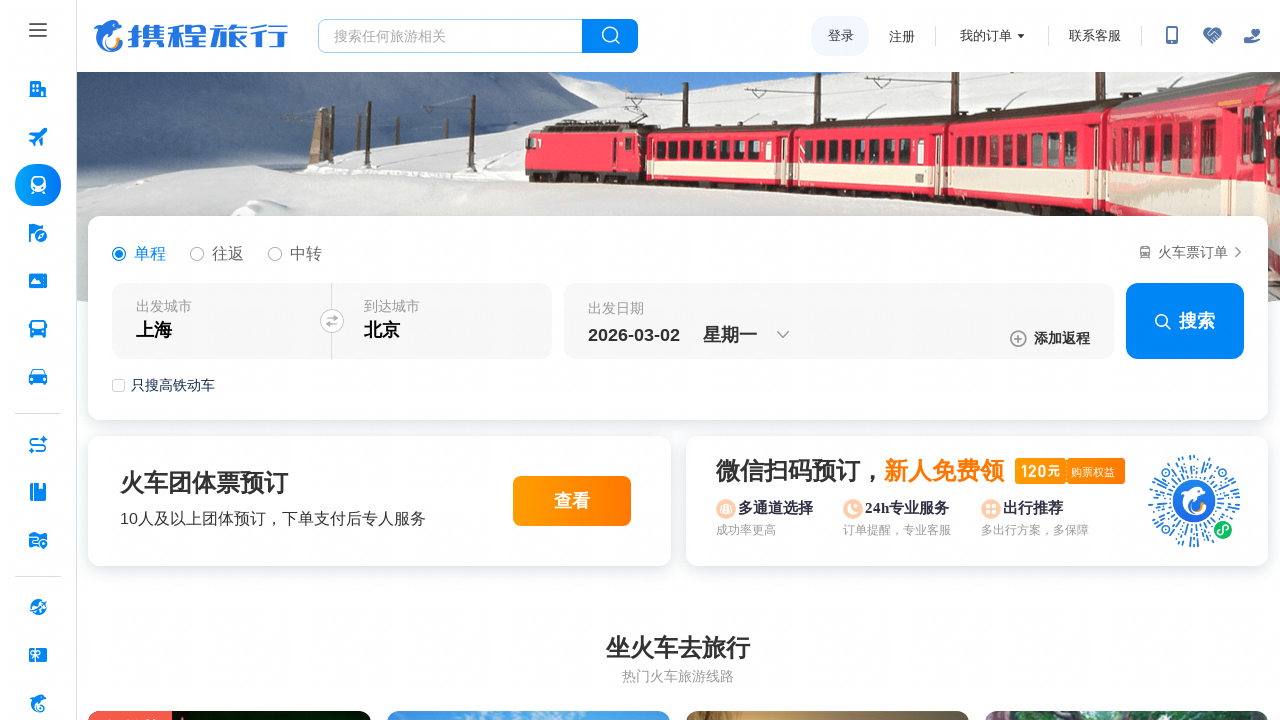

Maximized browser window to 1920x1080
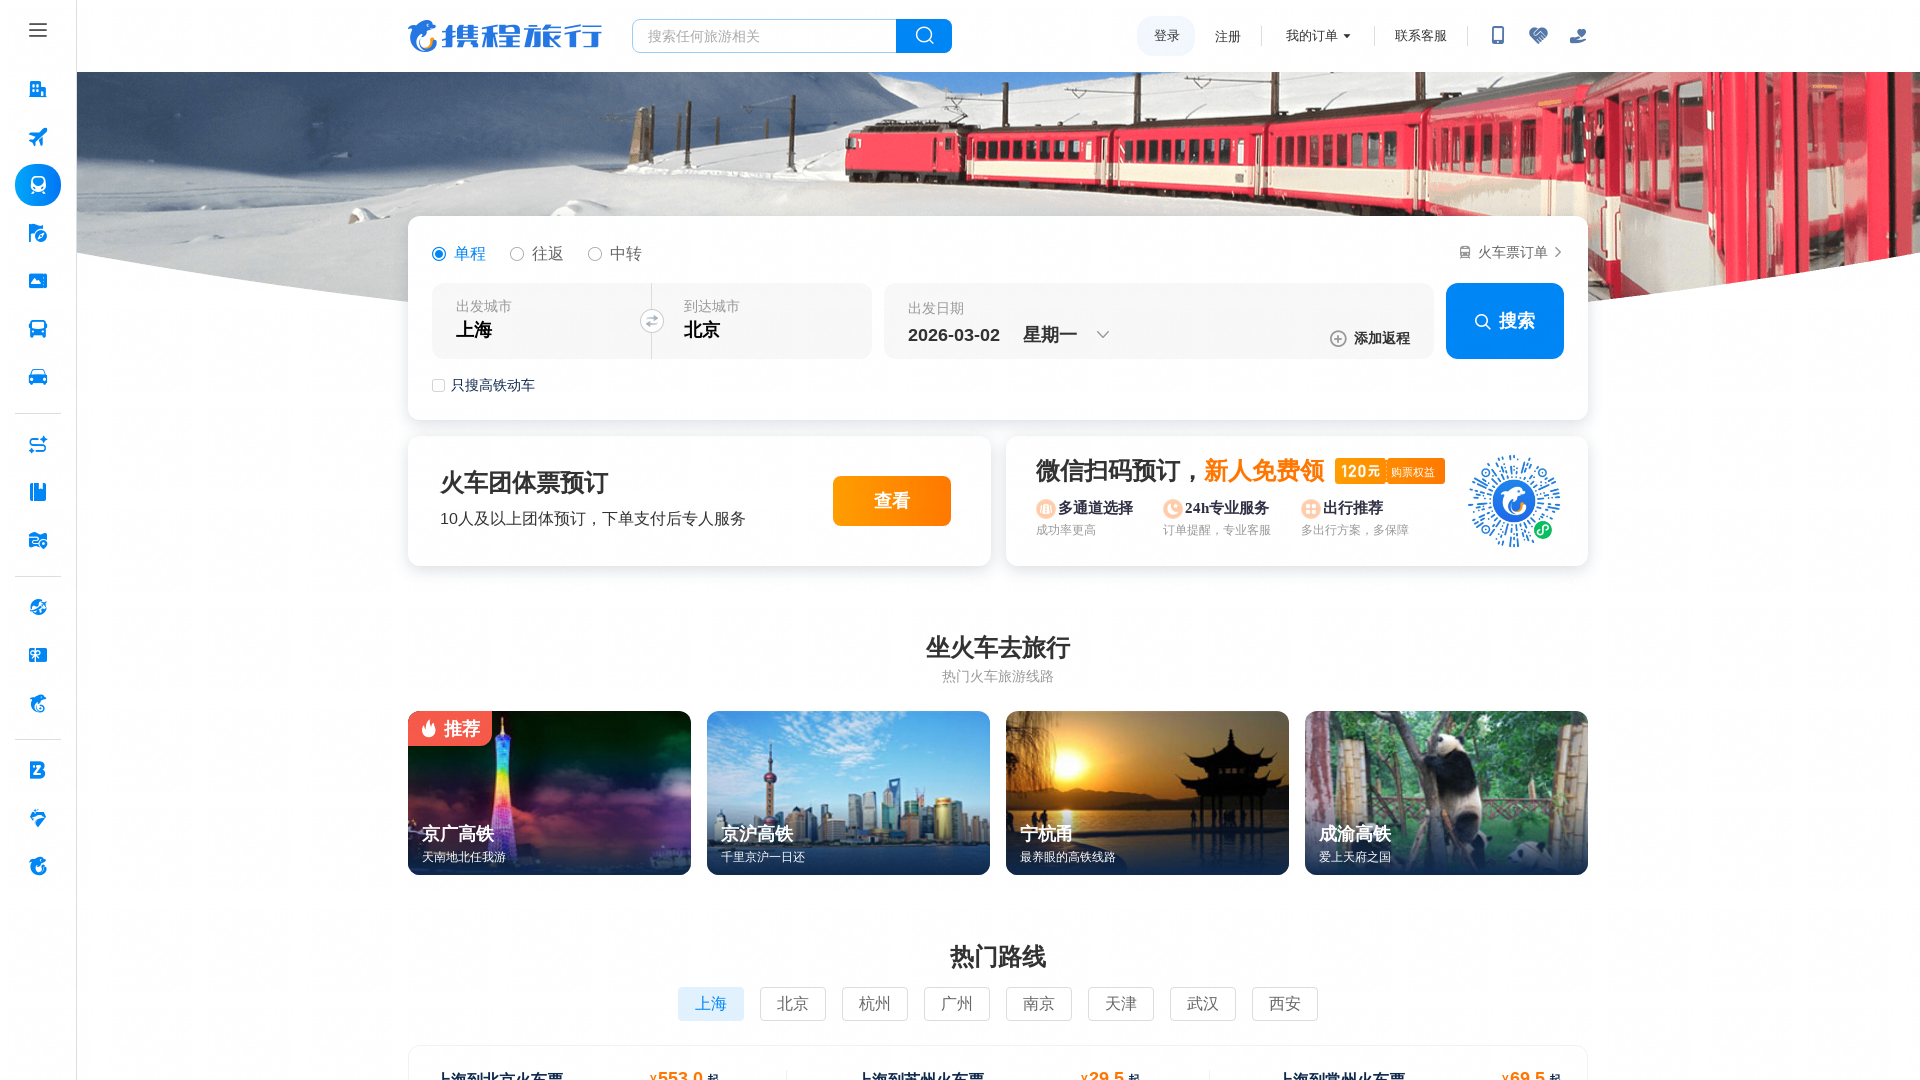

Scrolled down the page by 1000 pixels
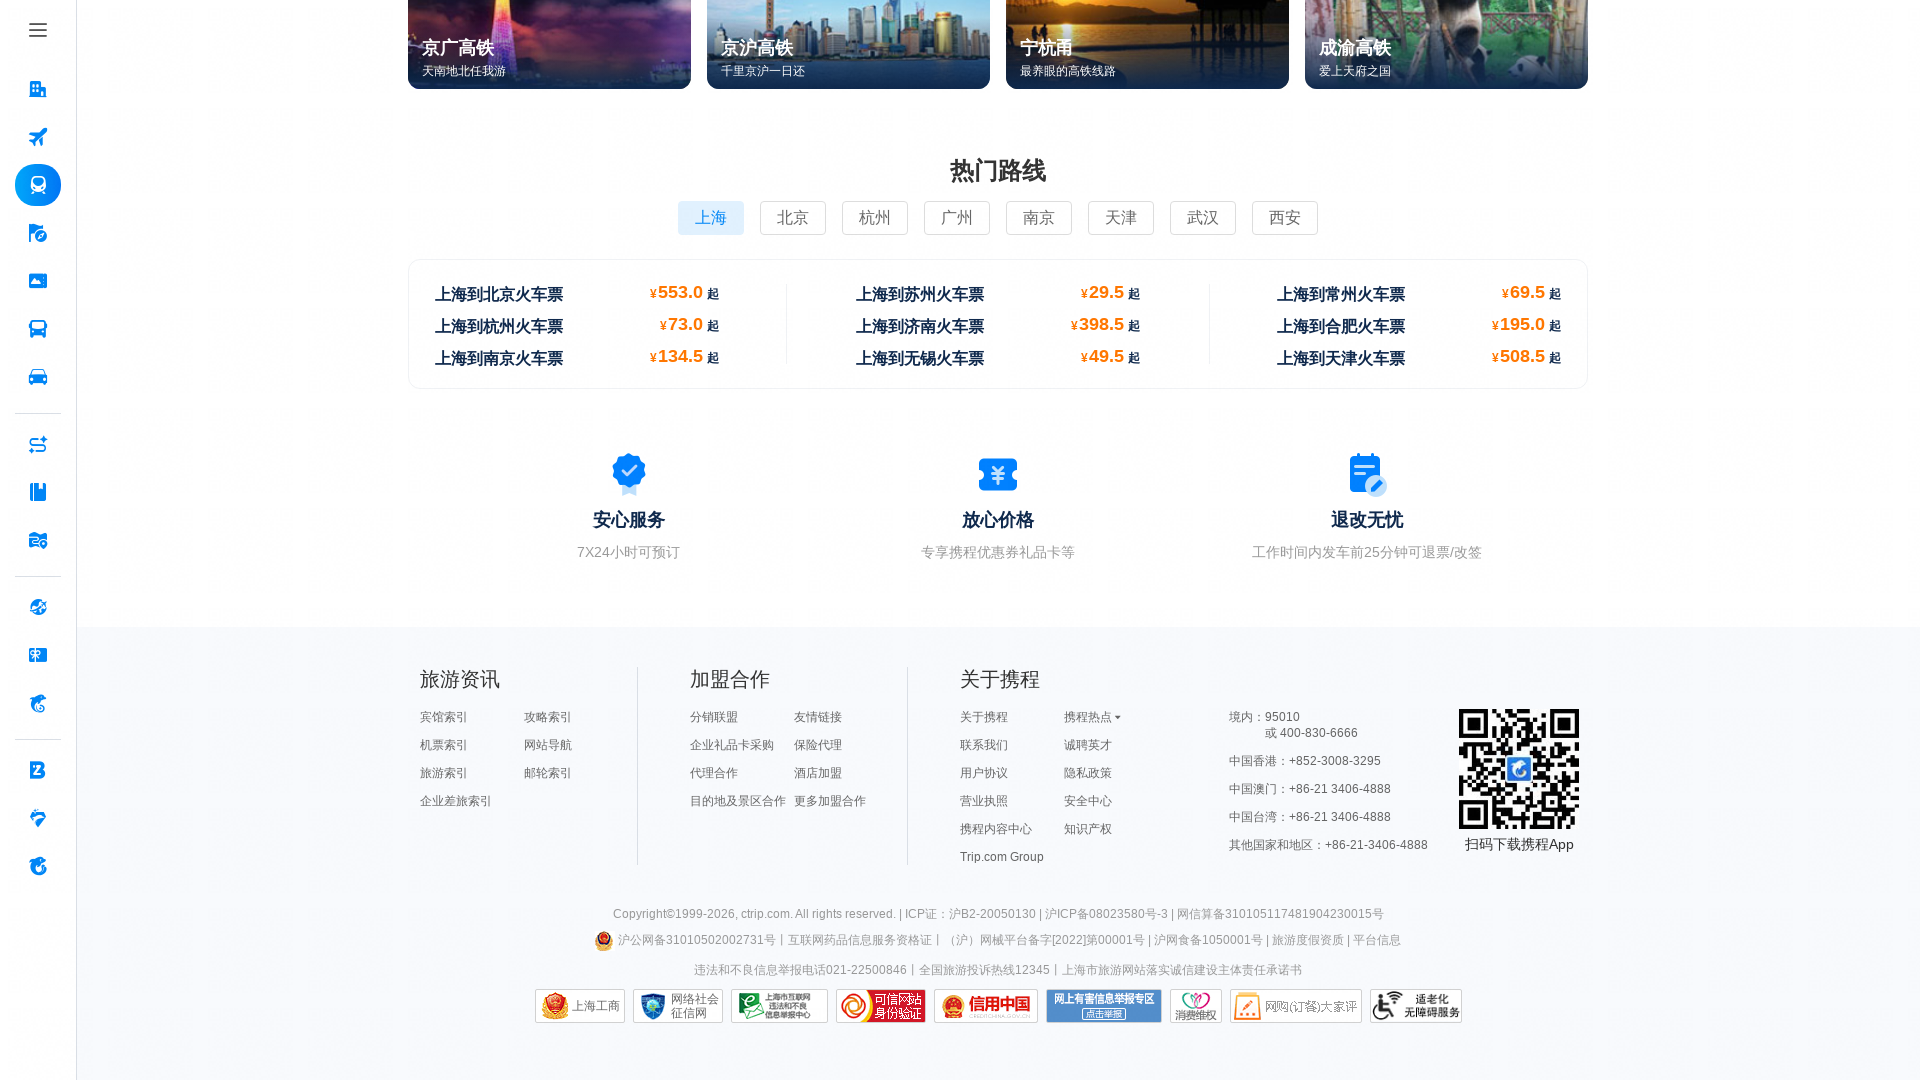

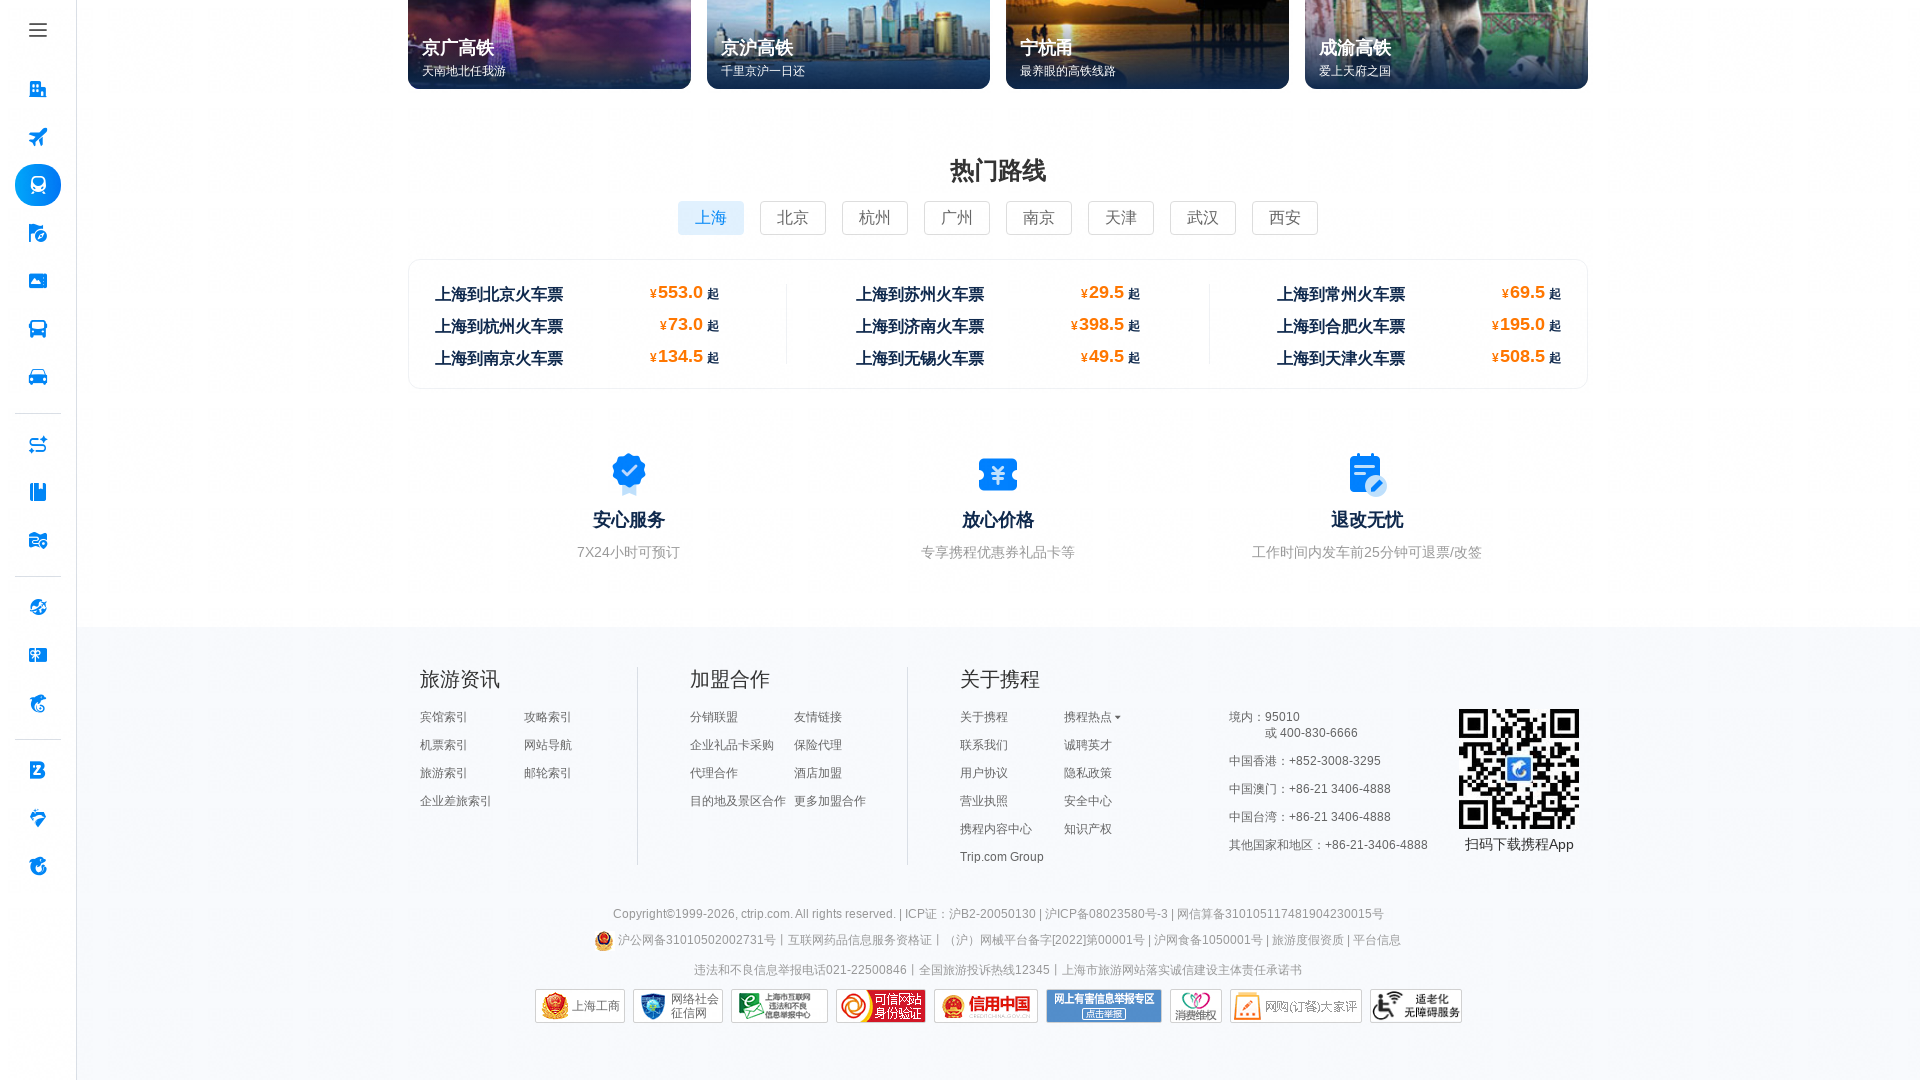